Tests table filtering by entering 'United States' in the filter input and verifying the filtered results.

Starting URL: https://selectorshub.com/xpath-practice-page/

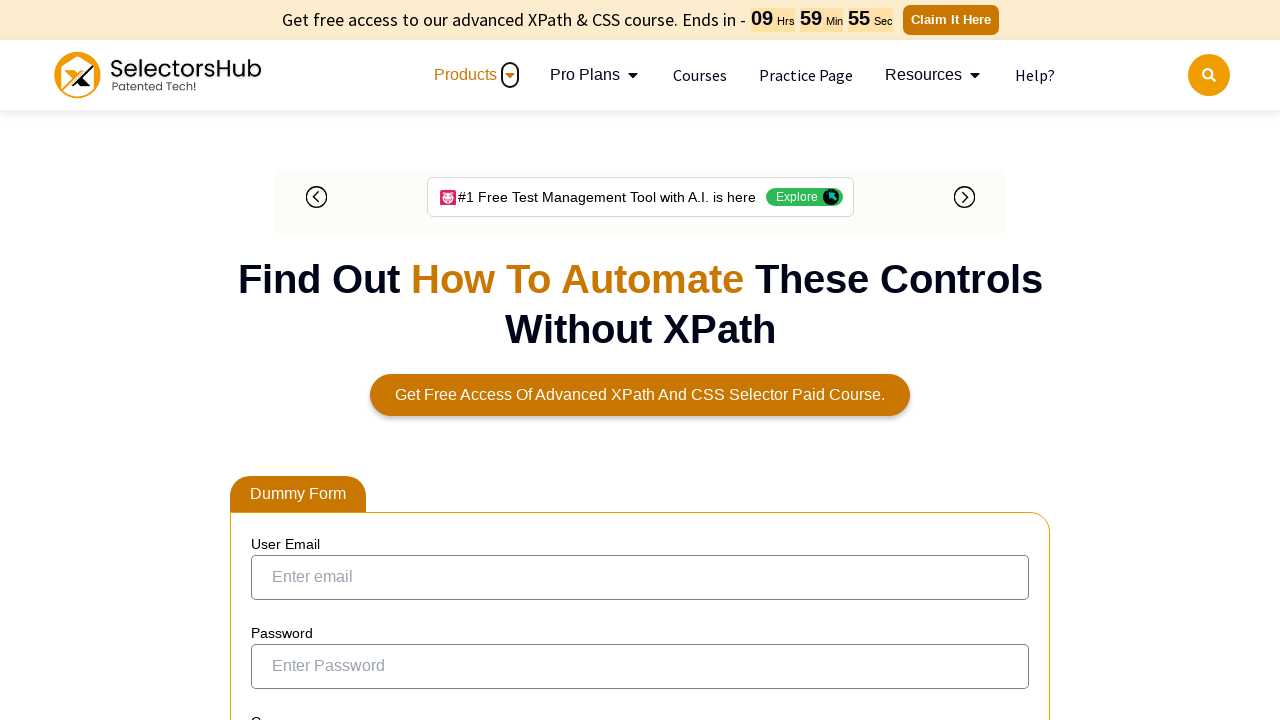

Filled table filter input with 'United States' on input[aria-controls='tablepress-1']
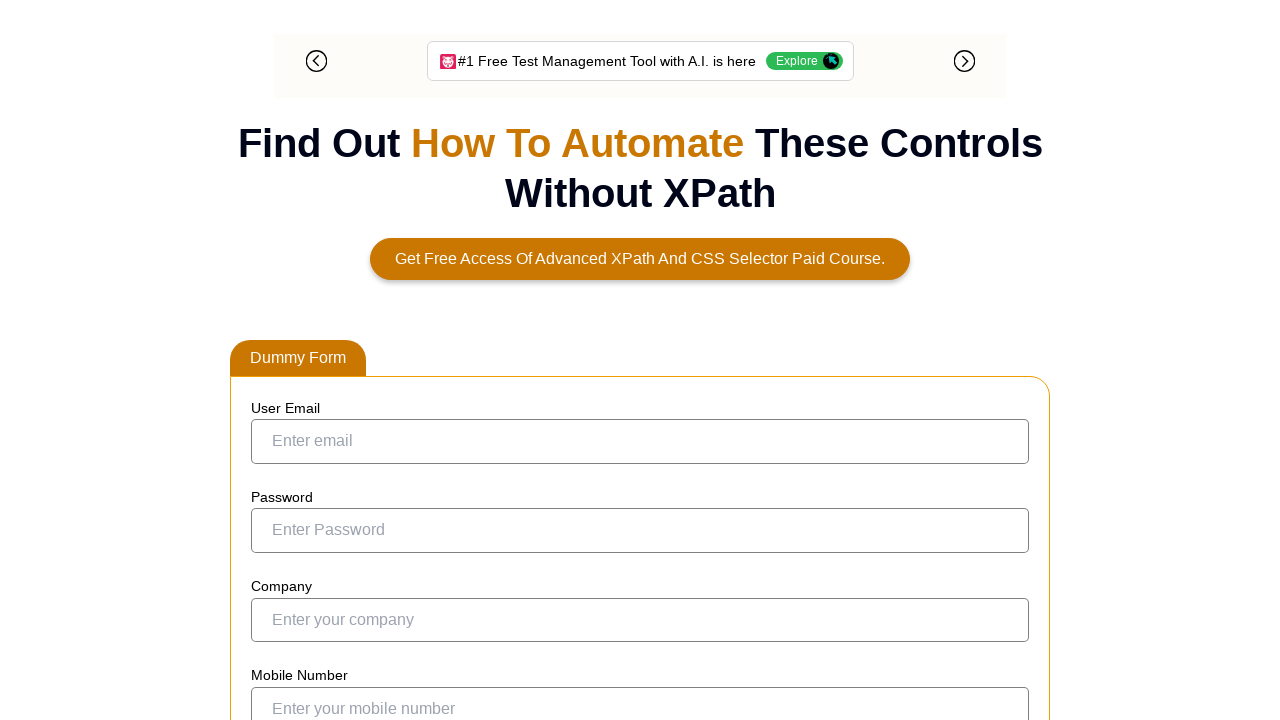

Filtered table results loaded successfully
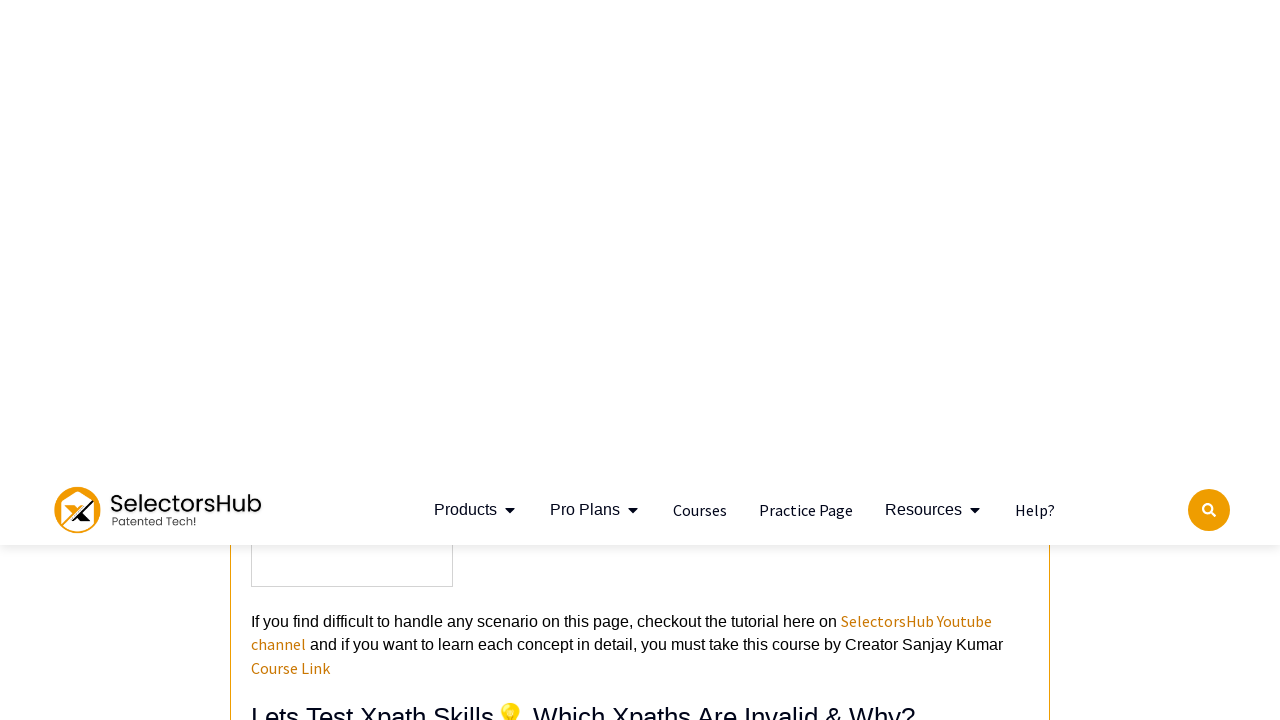

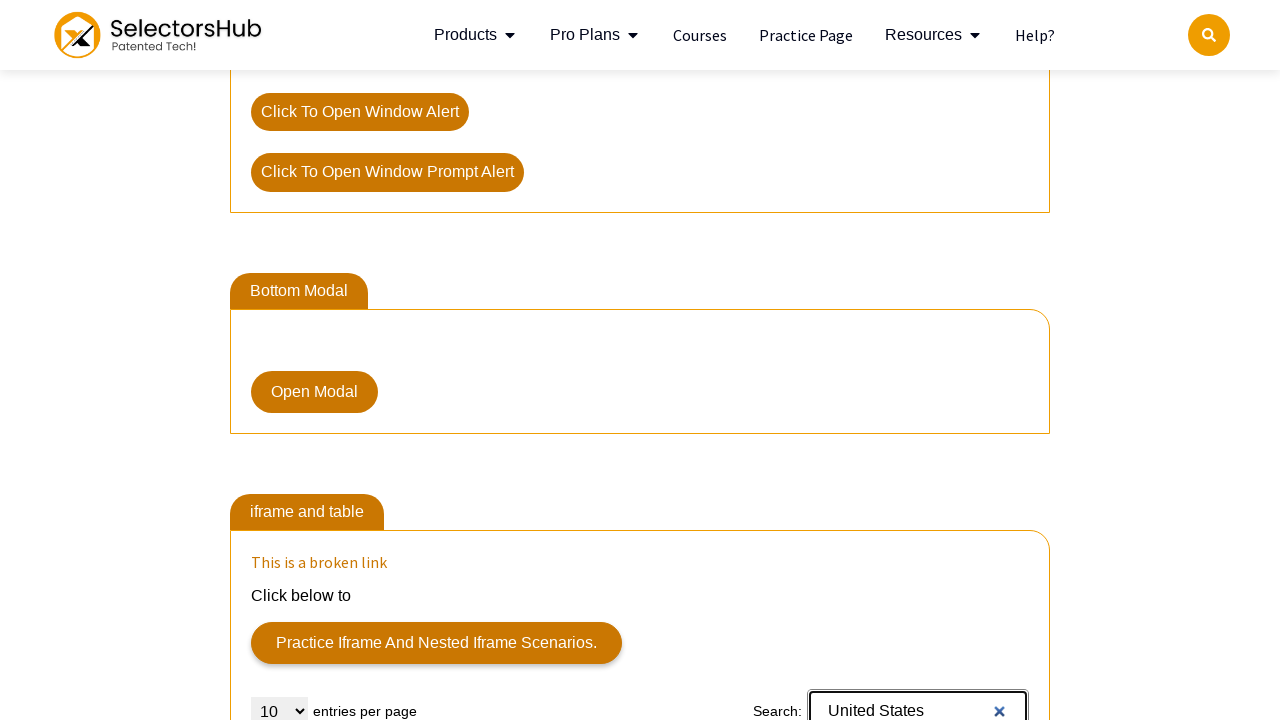